Navigates to MTB personal banking page and verifies that the login link is displayed

Starting URL: https://www3.mtb.com/personal

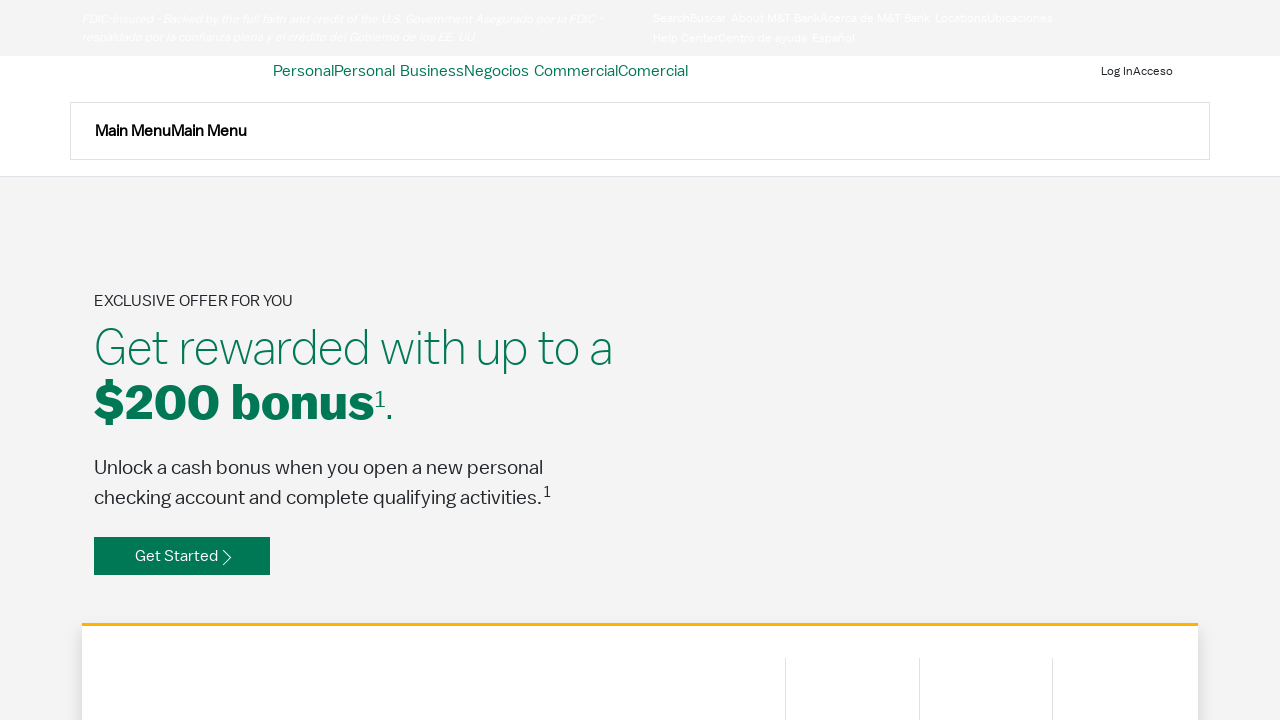

Navigated to MTB personal banking page
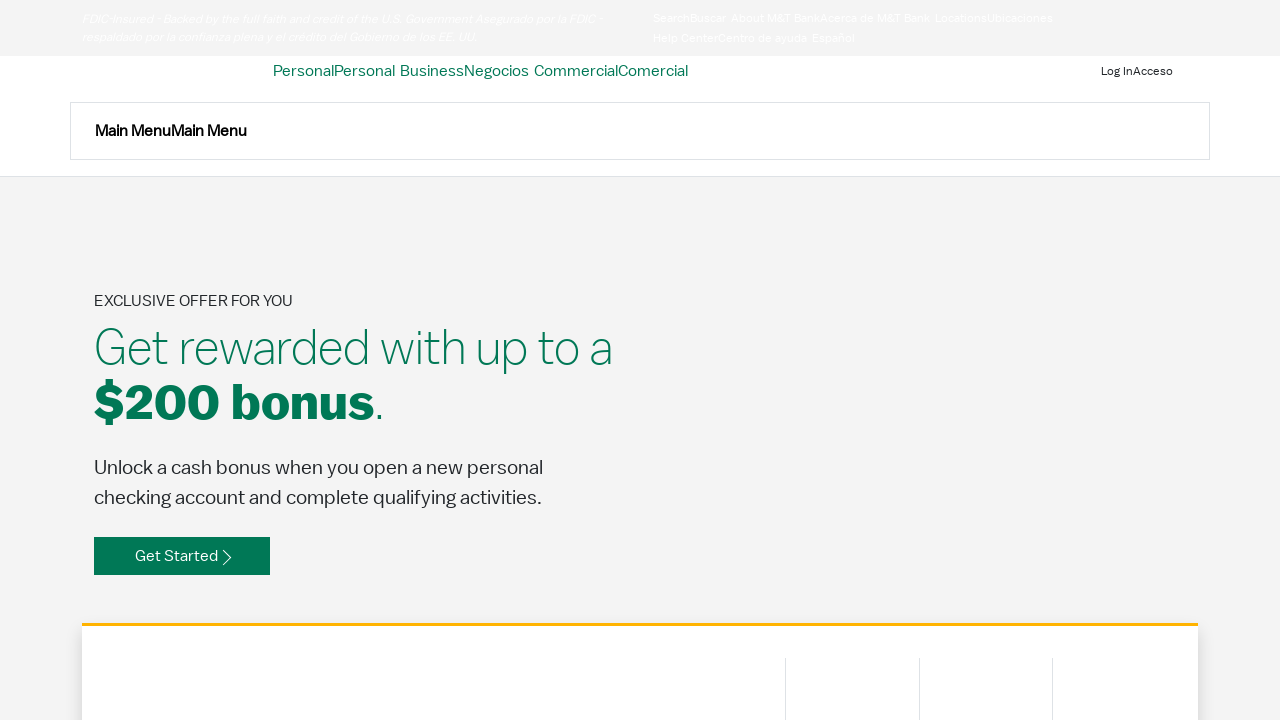

Located login link element
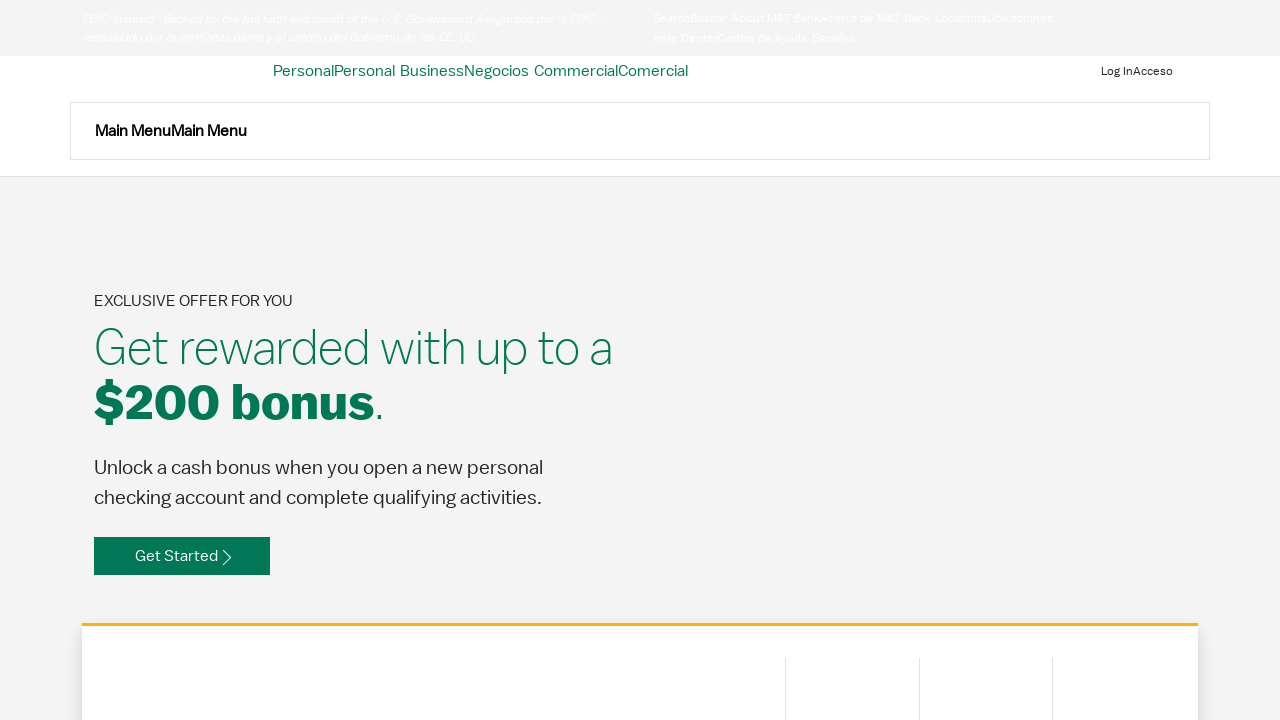

Verified login link visibility
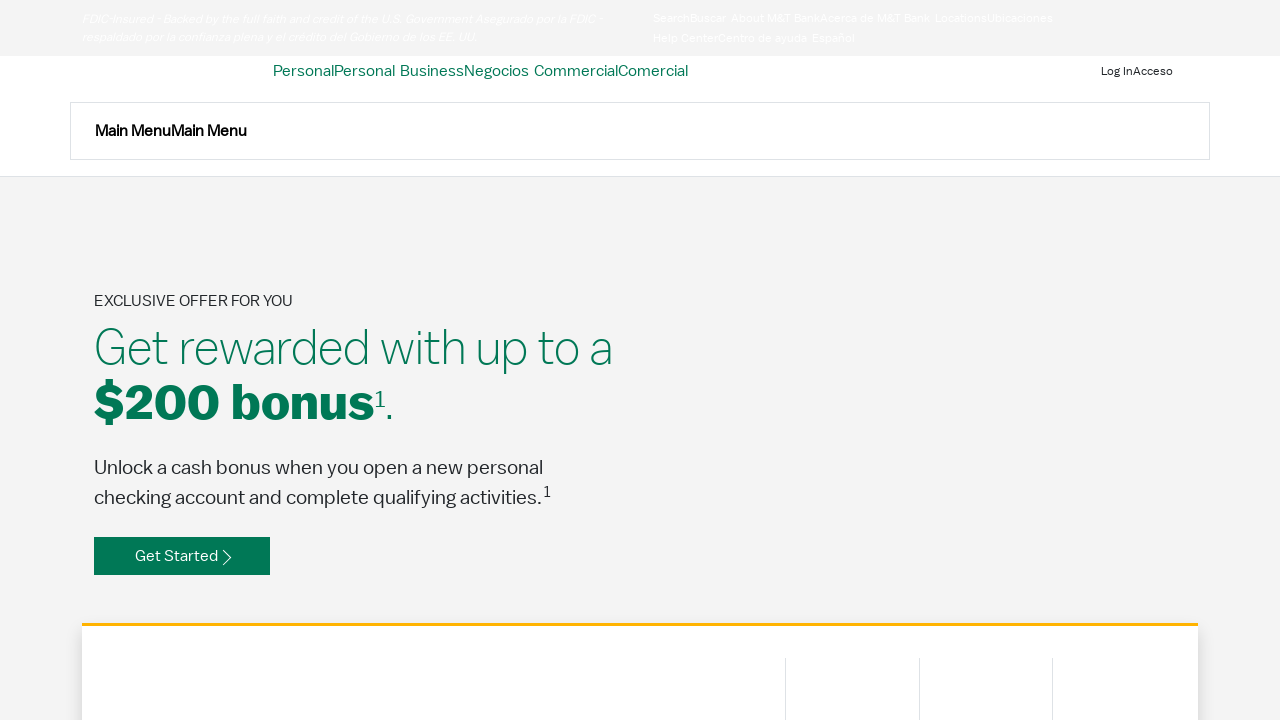

Login link displayed status: False
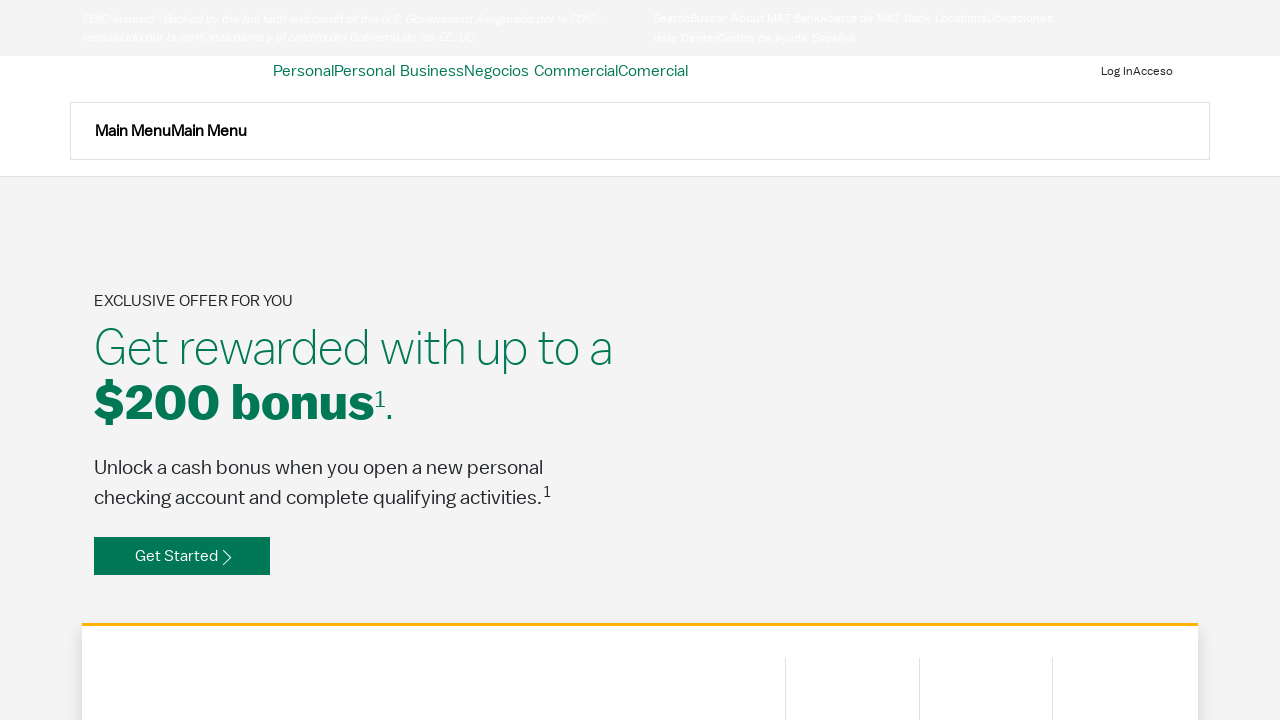

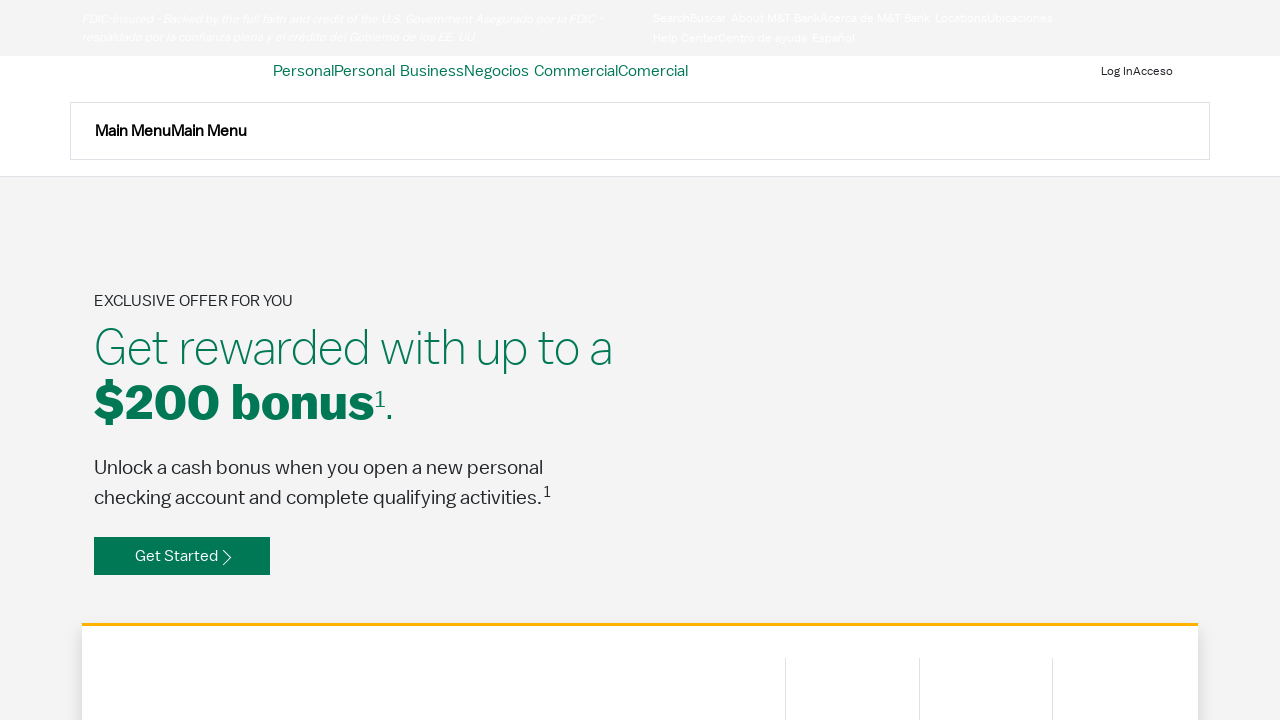